Navigates to an alerts demo page, clicks on a text alert tab, takes screenshots, and performs various browser window operations

Starting URL: https://demo.automationtesting.in/Alerts.html

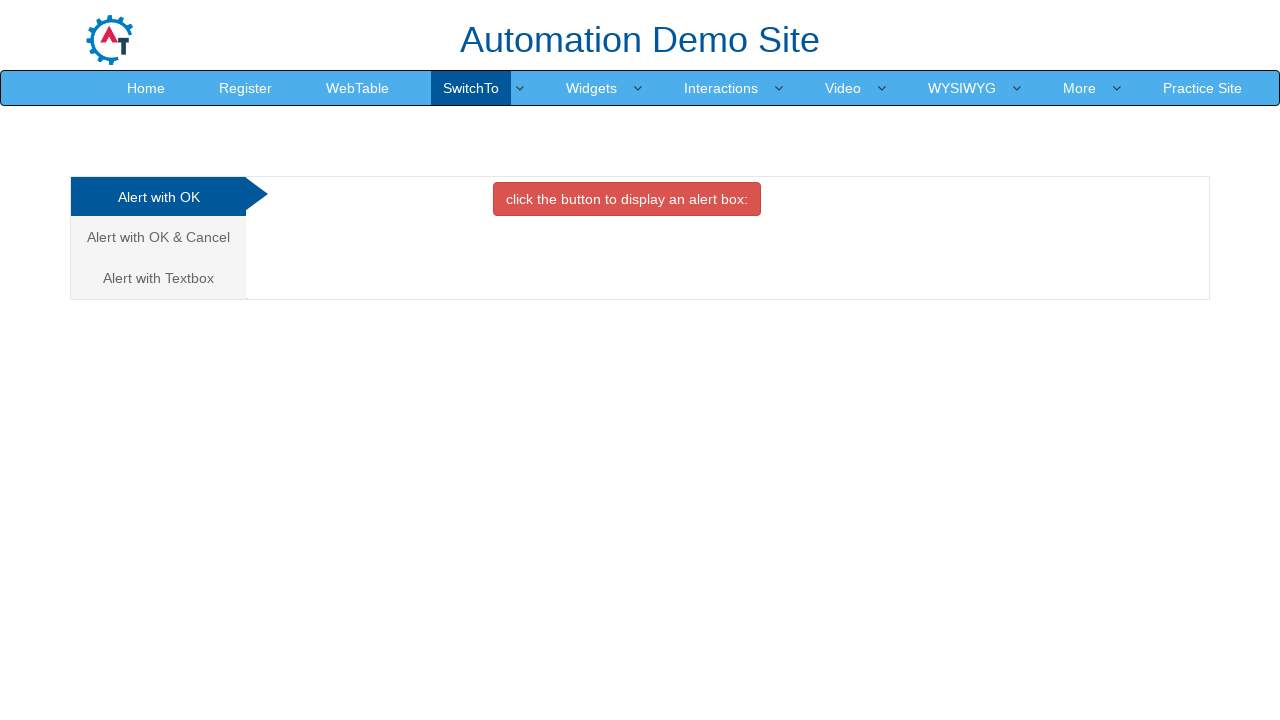

Clicked on the Text alert tab at (158, 278) on a[href*='Text']
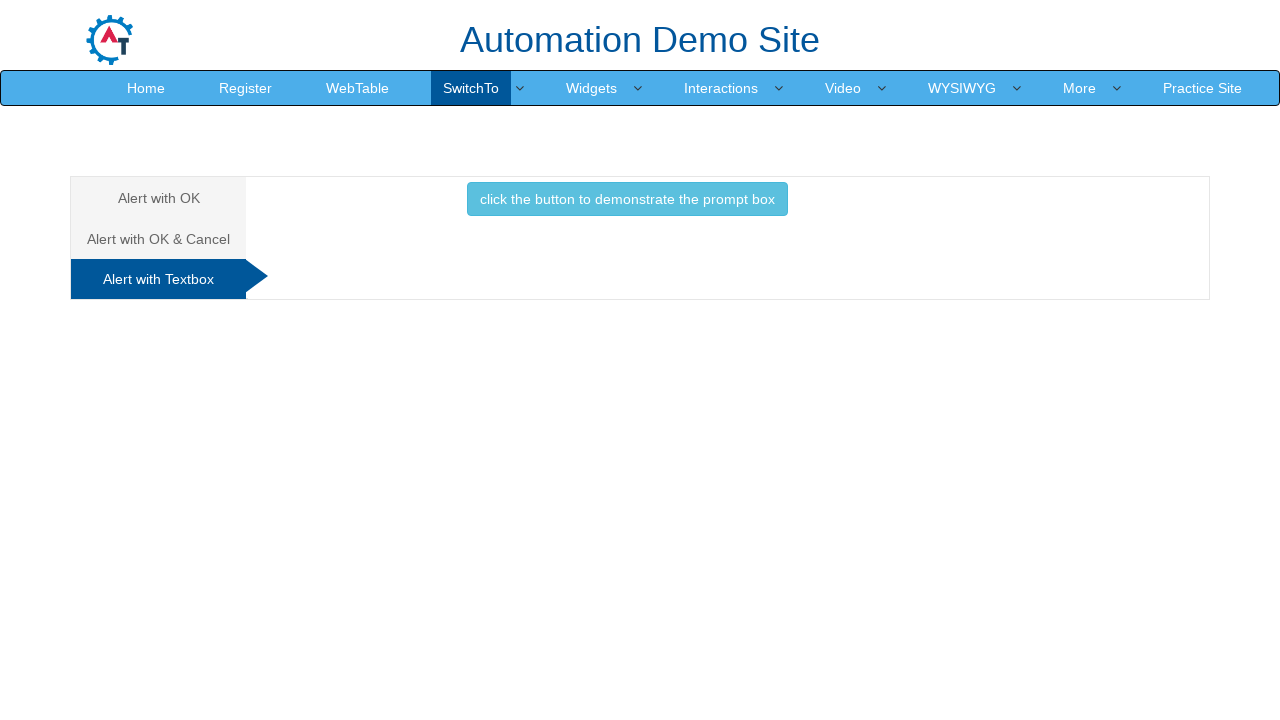

Captured page screenshot
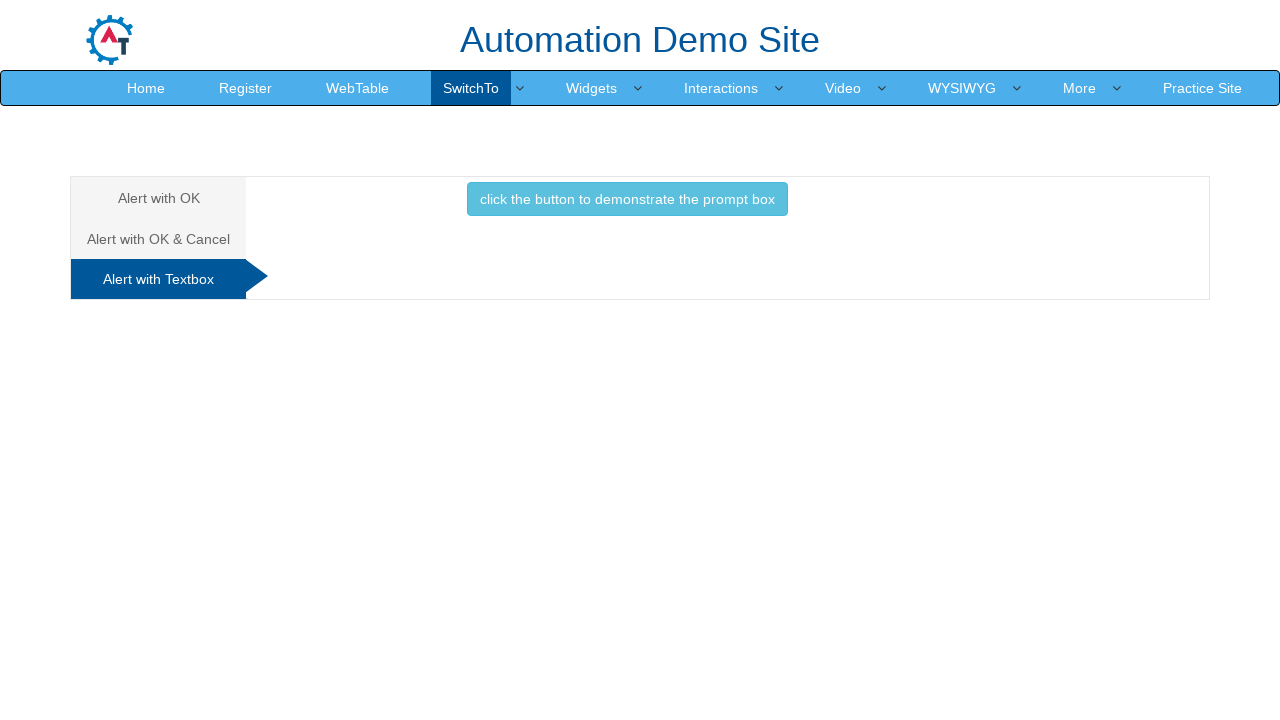

Retrieved page title: Alerts
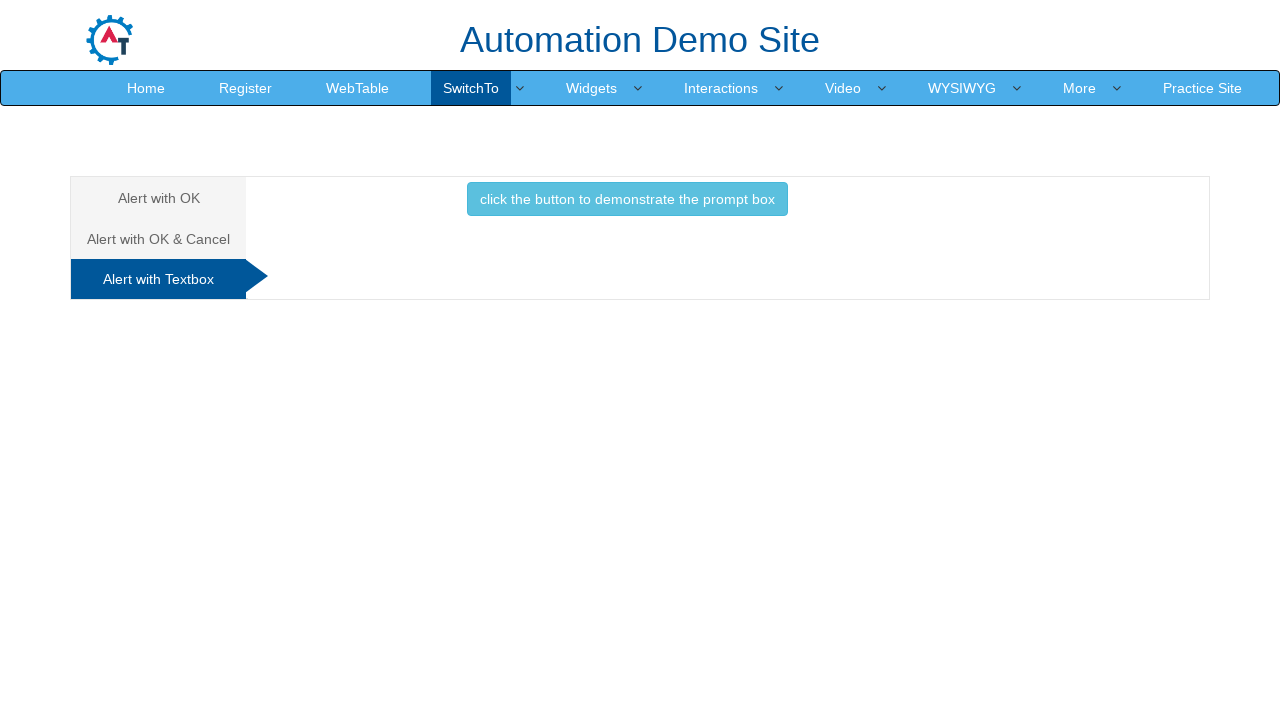

Entered fullscreen mode
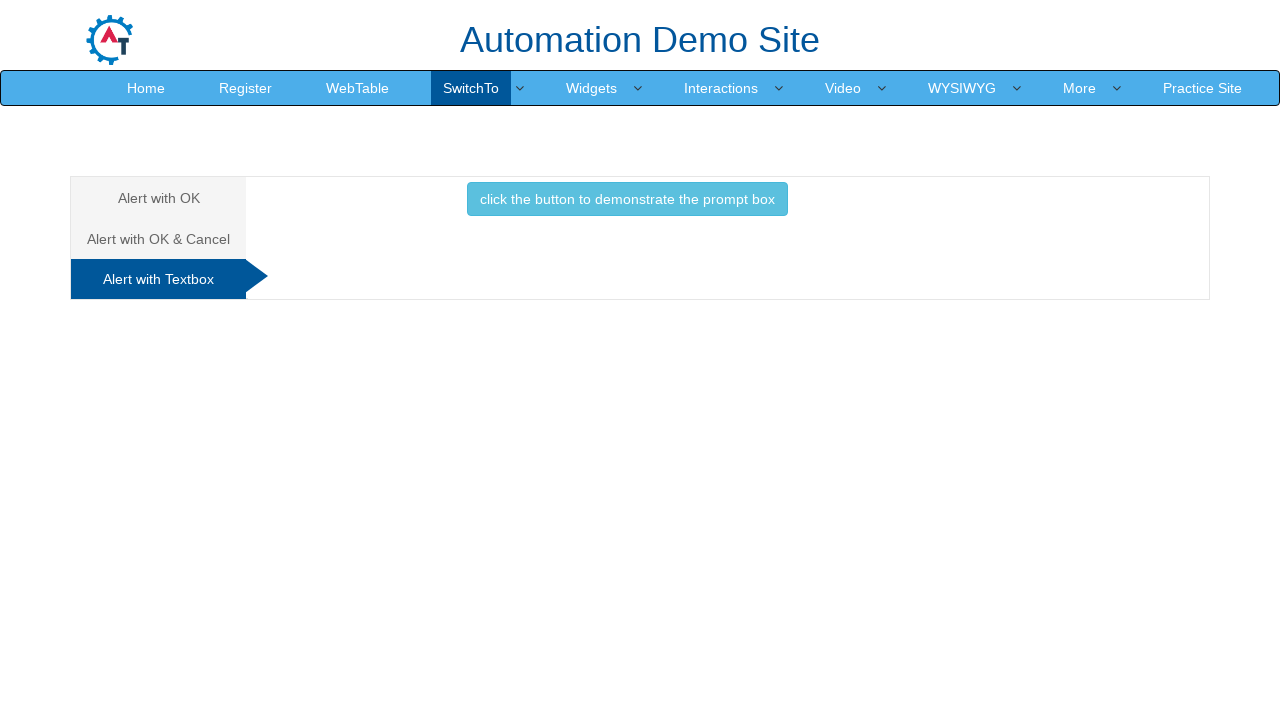

Refreshed the page
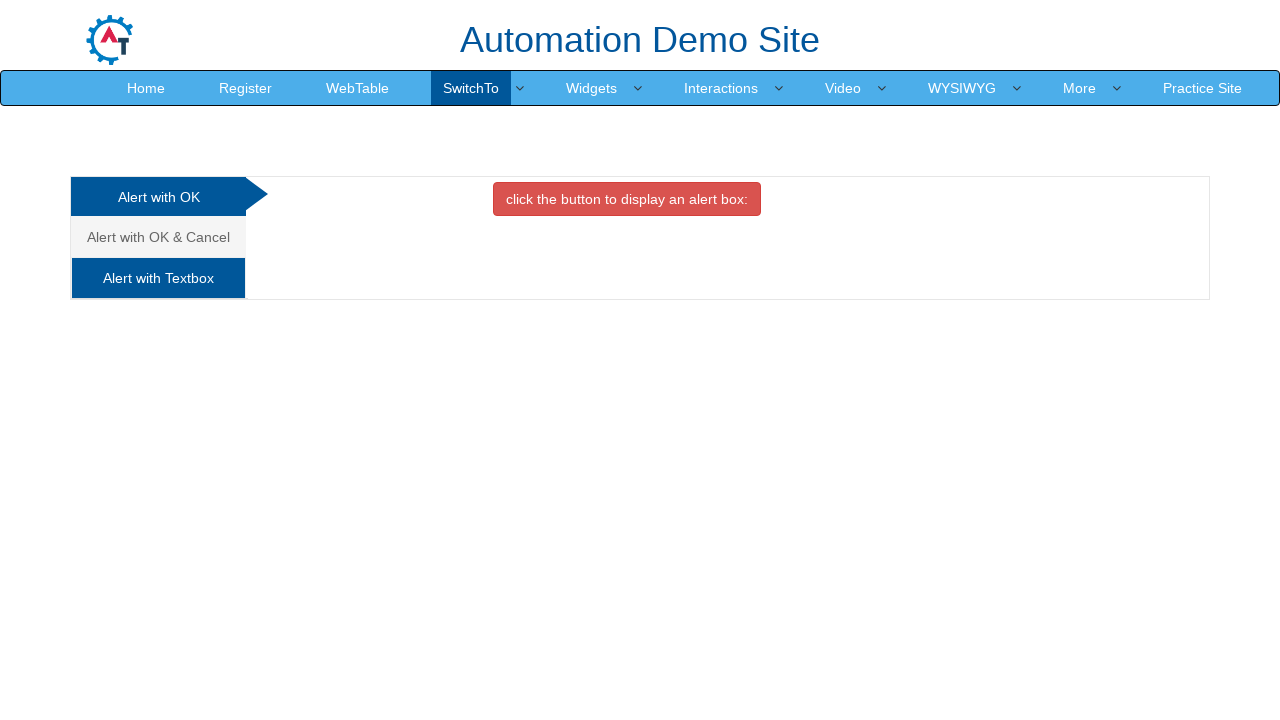

Retrieved page source content
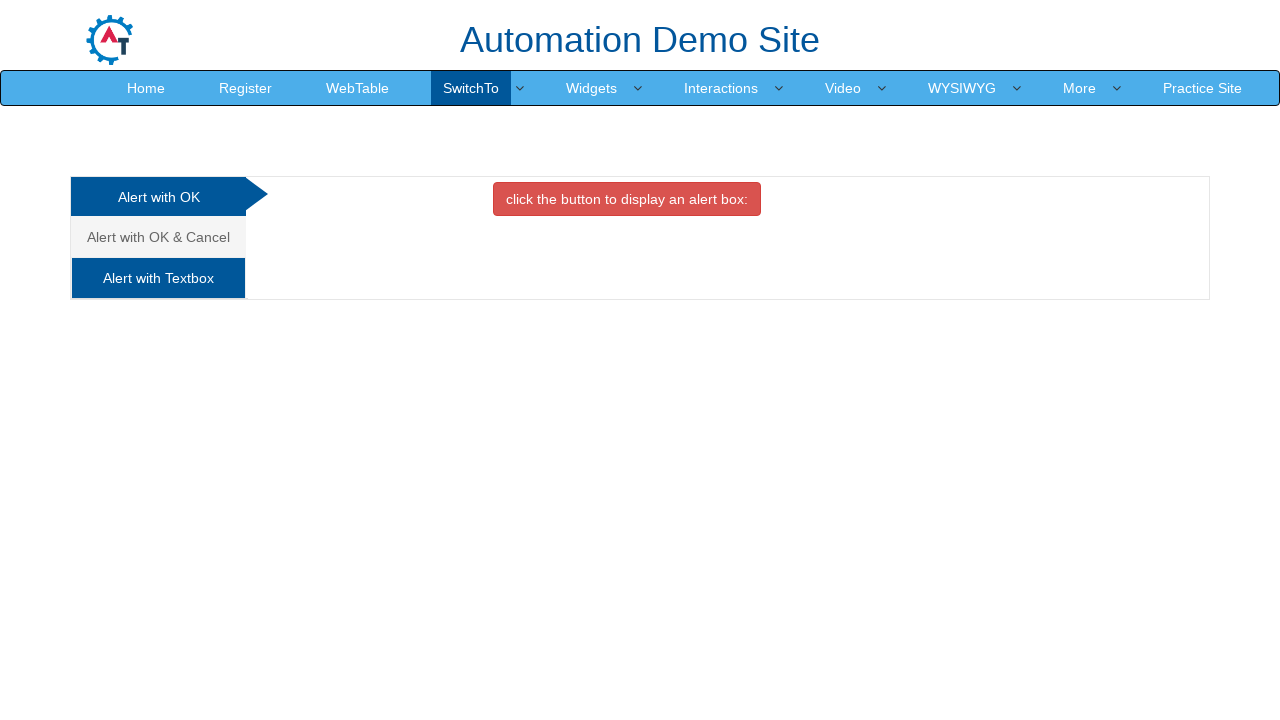

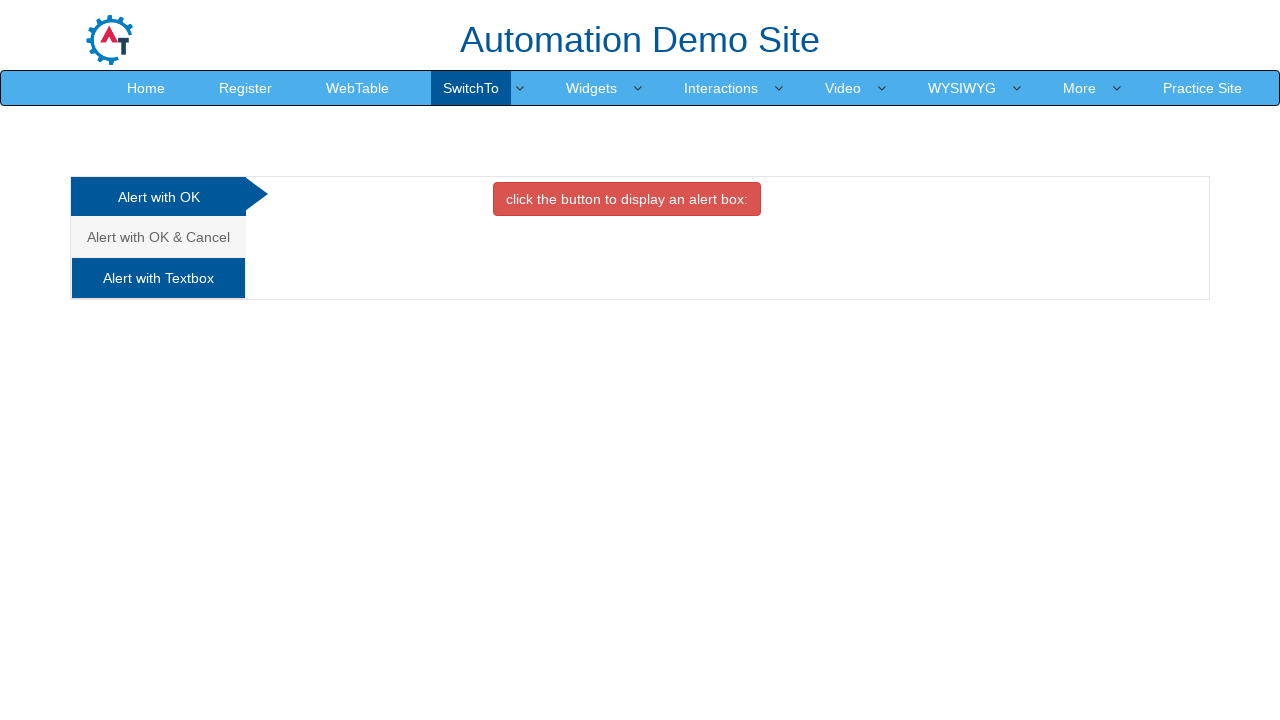